Tests input validation form by filling number, text, password, and date fields with valid data, clicking the display button to show outputs, verifying the outputs match the inputs, and then clearing the output.

Starting URL: https://practice.expandtesting.com/inputs

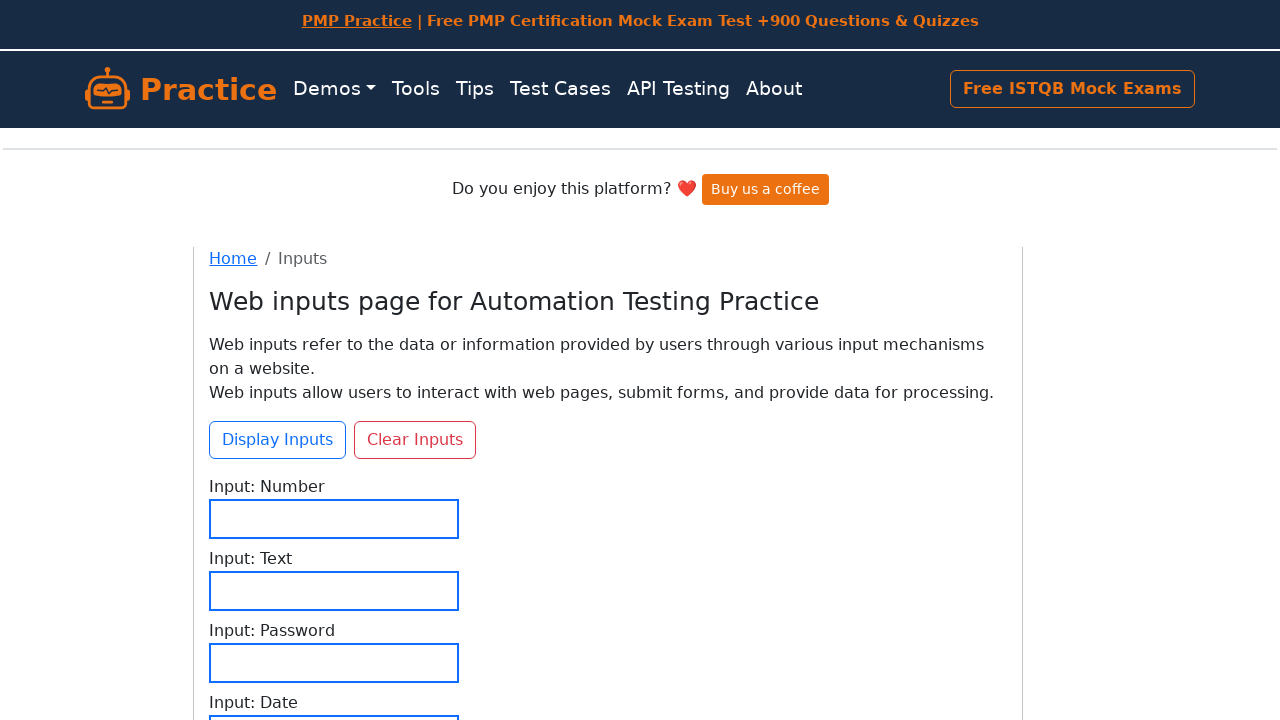

Filled number input field with '8776554321' on input[name='input-number']
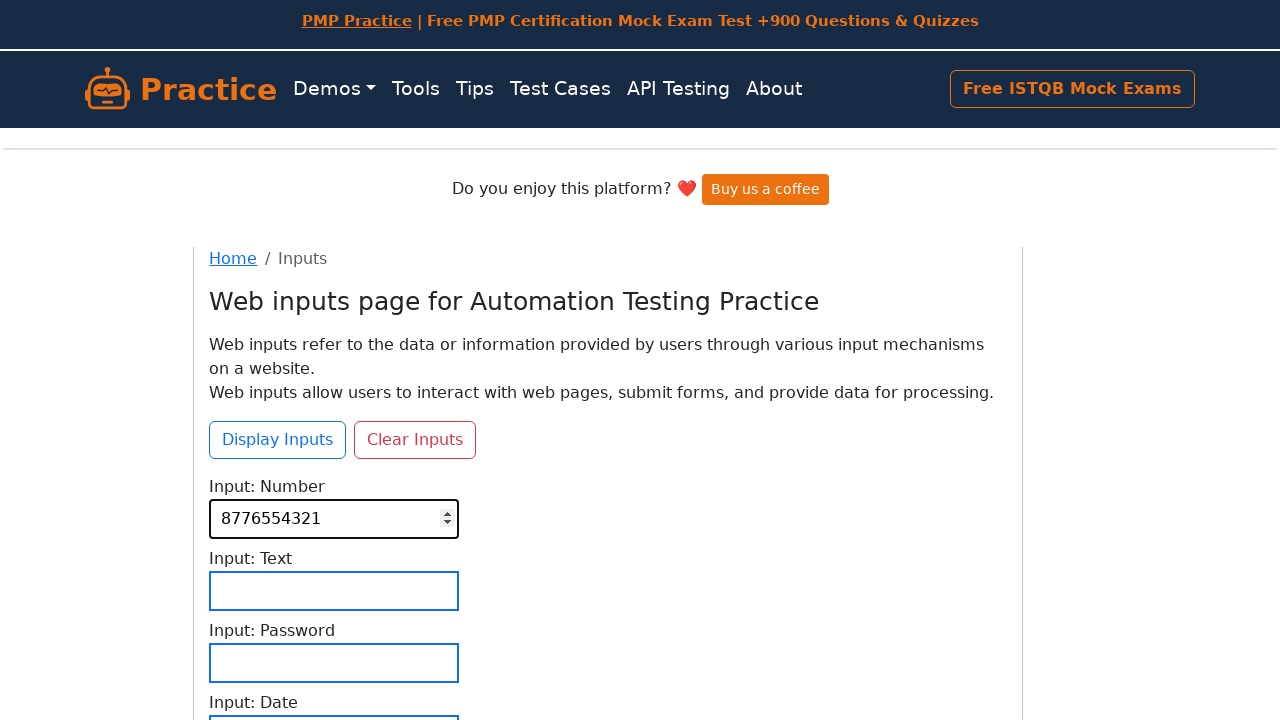

Filled text input field with 'Cypress Testing' on #input-text
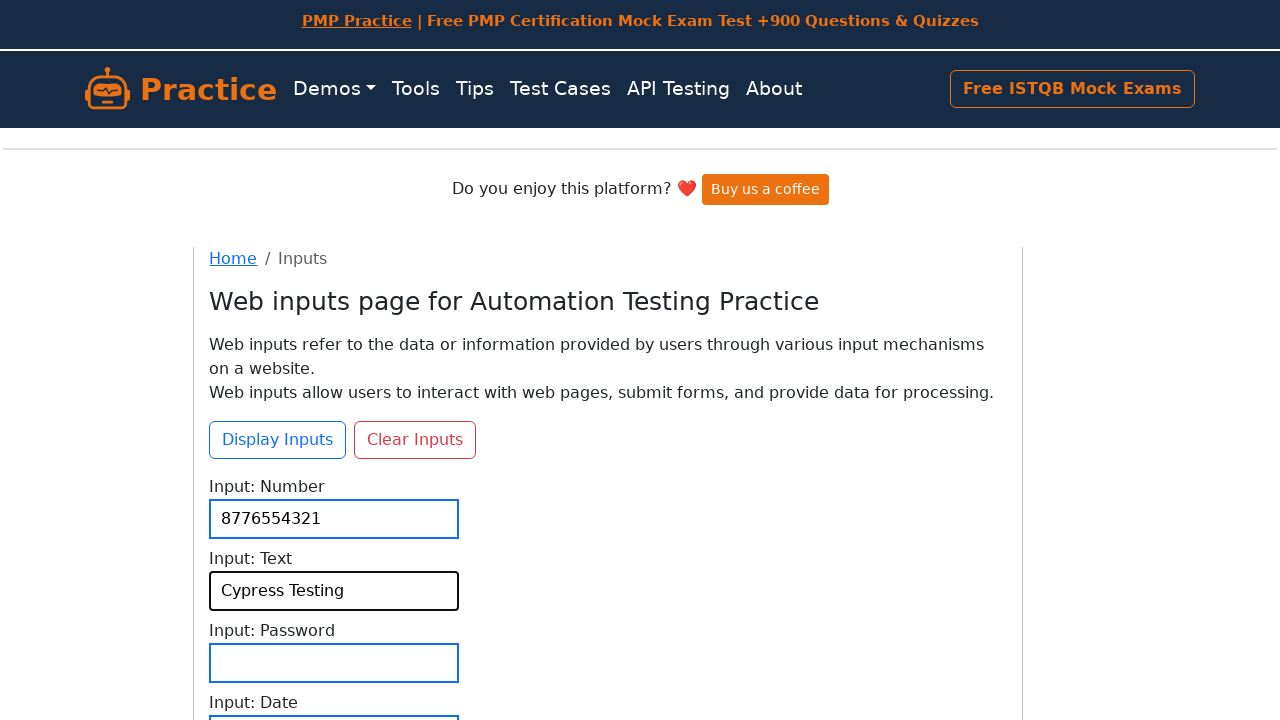

Filled password input field with 'Password123' on #input-password
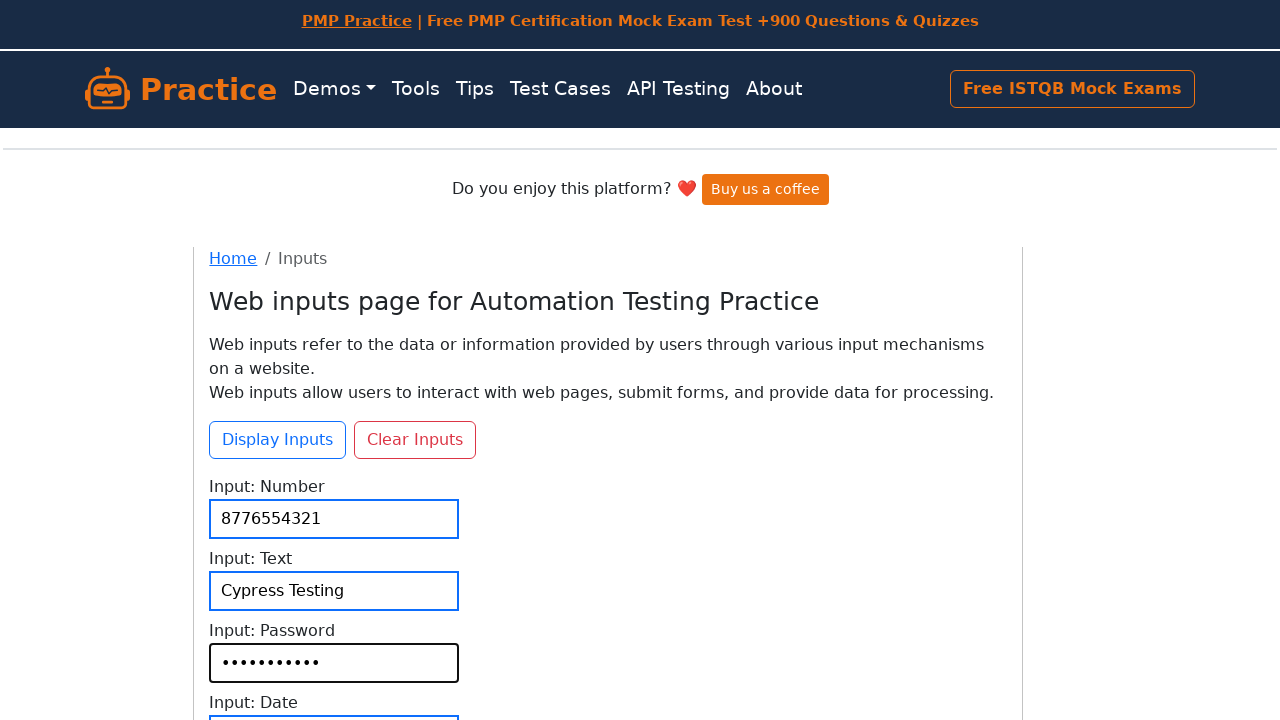

Filled date input field with '2023-05-05' on input[name='input-date']
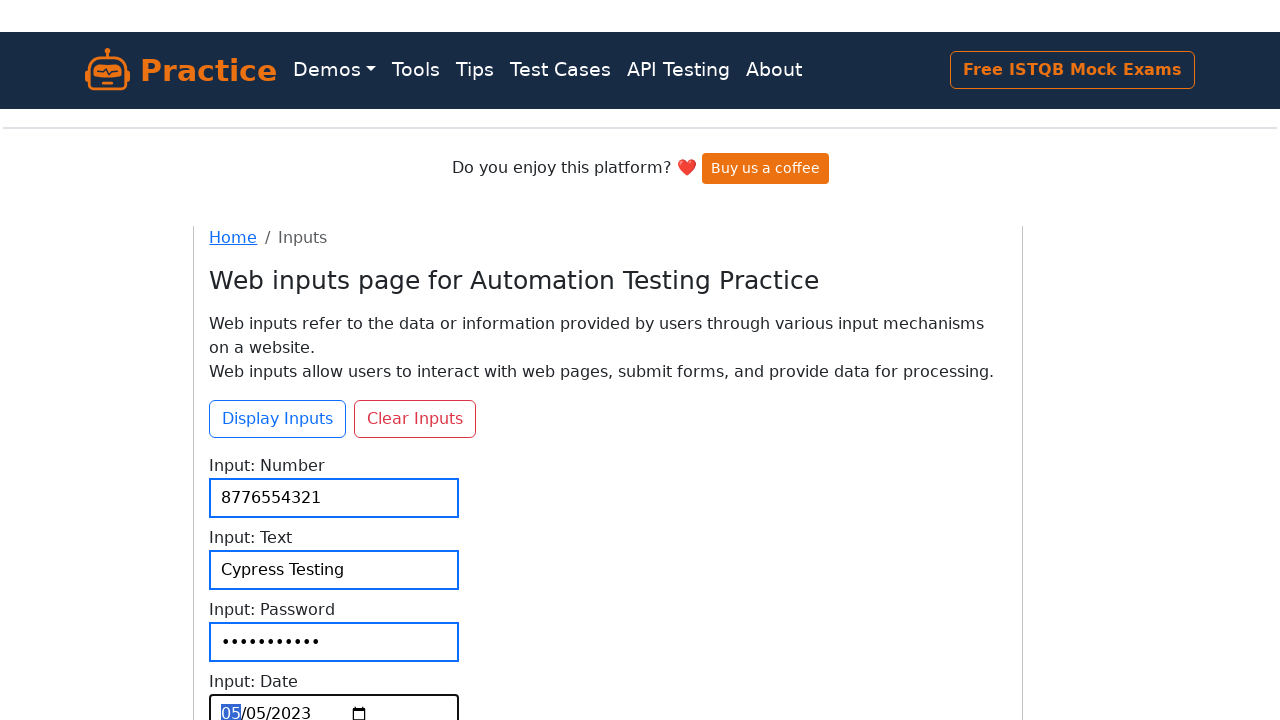

Clicked display button to show input outputs at (278, 270) on #btn-display-inputs
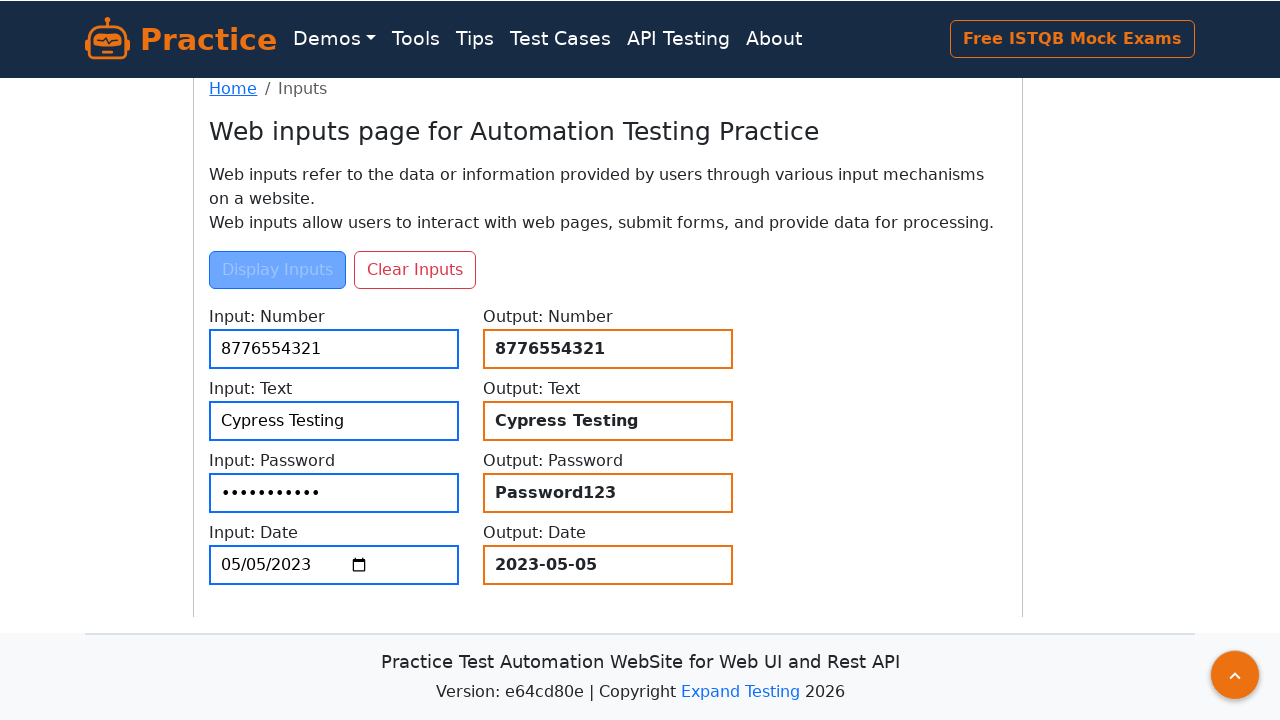

Output number field appeared on the page
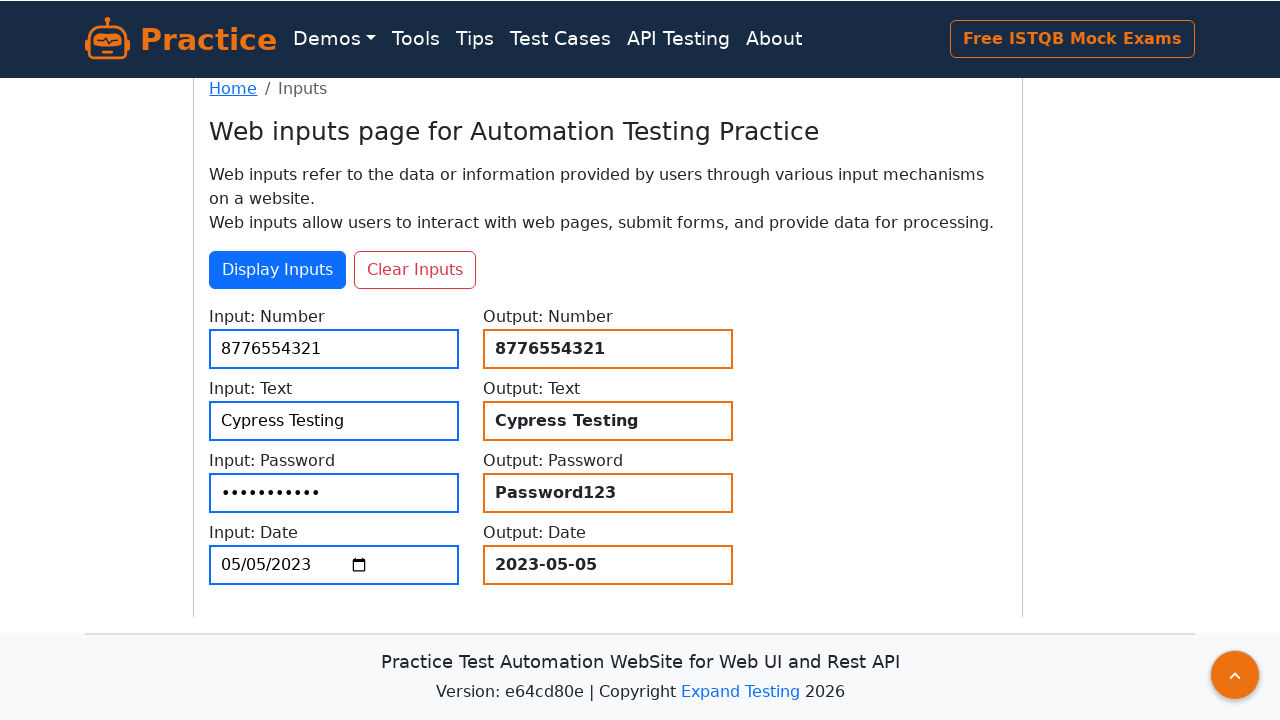

Verified output number matches input '8776554321'
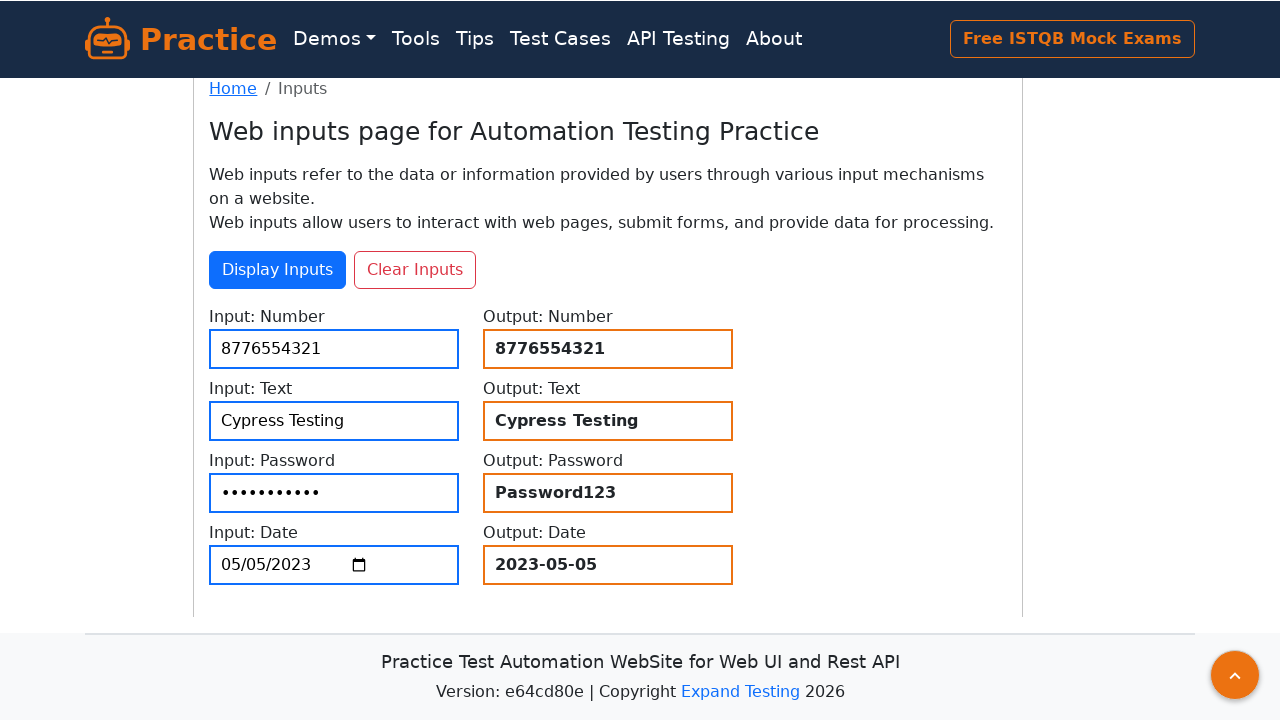

Verified output text matches input 'Cypress Testing'
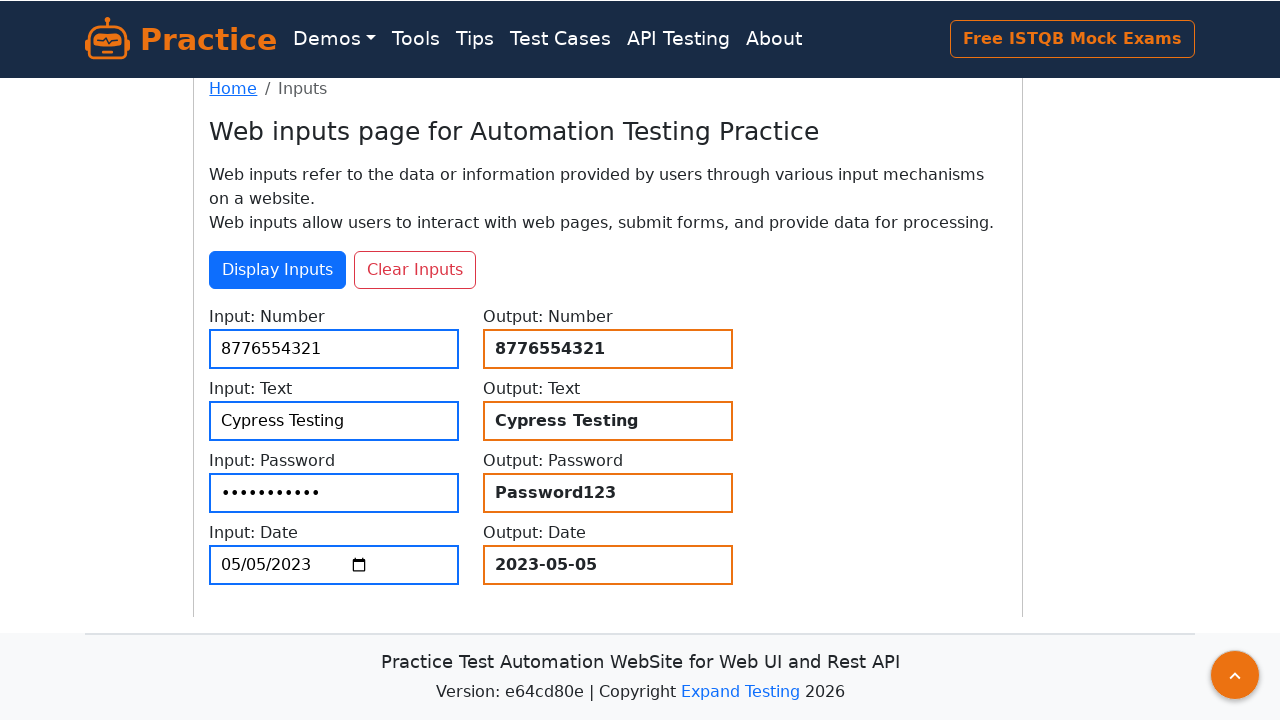

Verified output password matches input 'Password123'
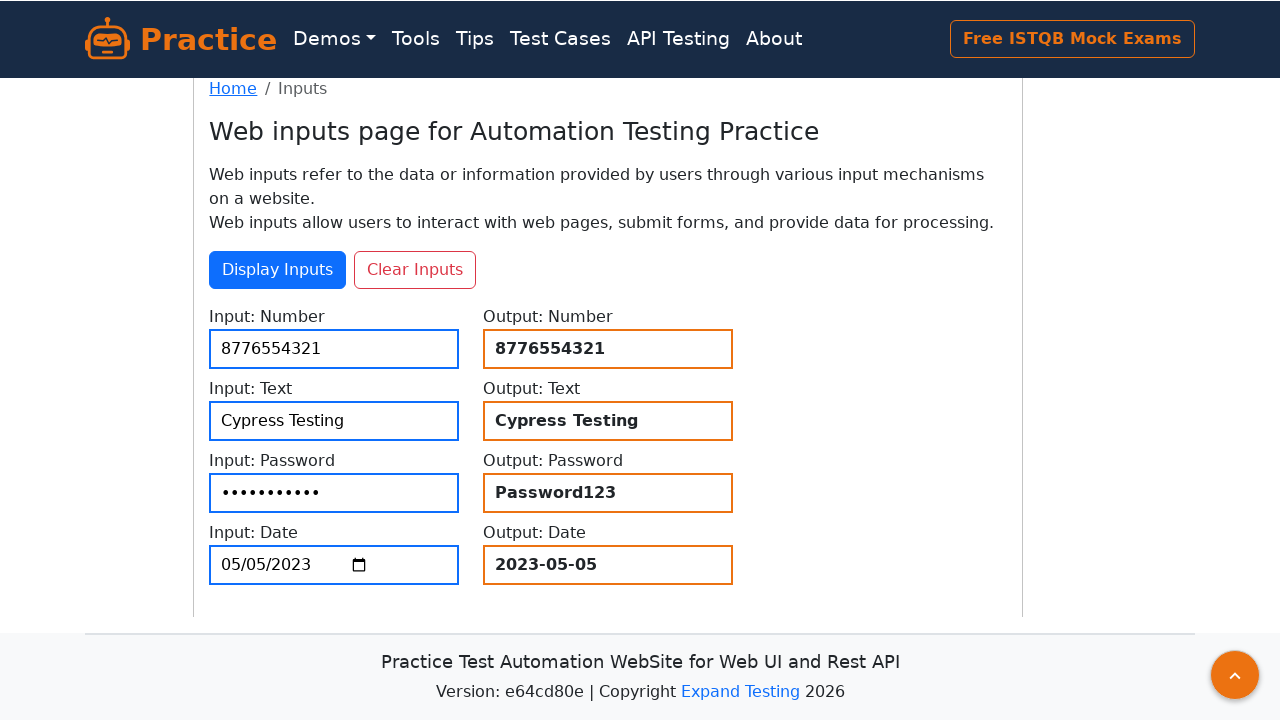

Verified output date matches input '2023-05-05'
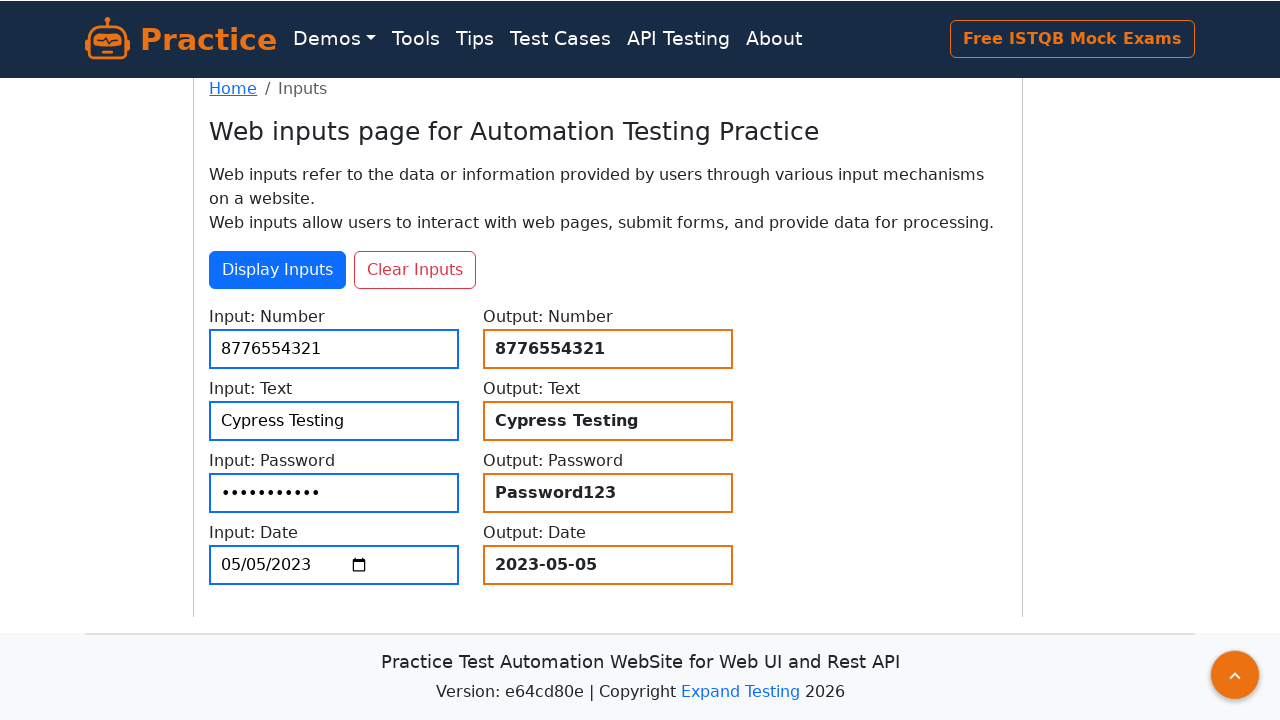

Clicked clear button to reset output fields at (415, 270) on button.btn.btn-outline-danger.ms-2
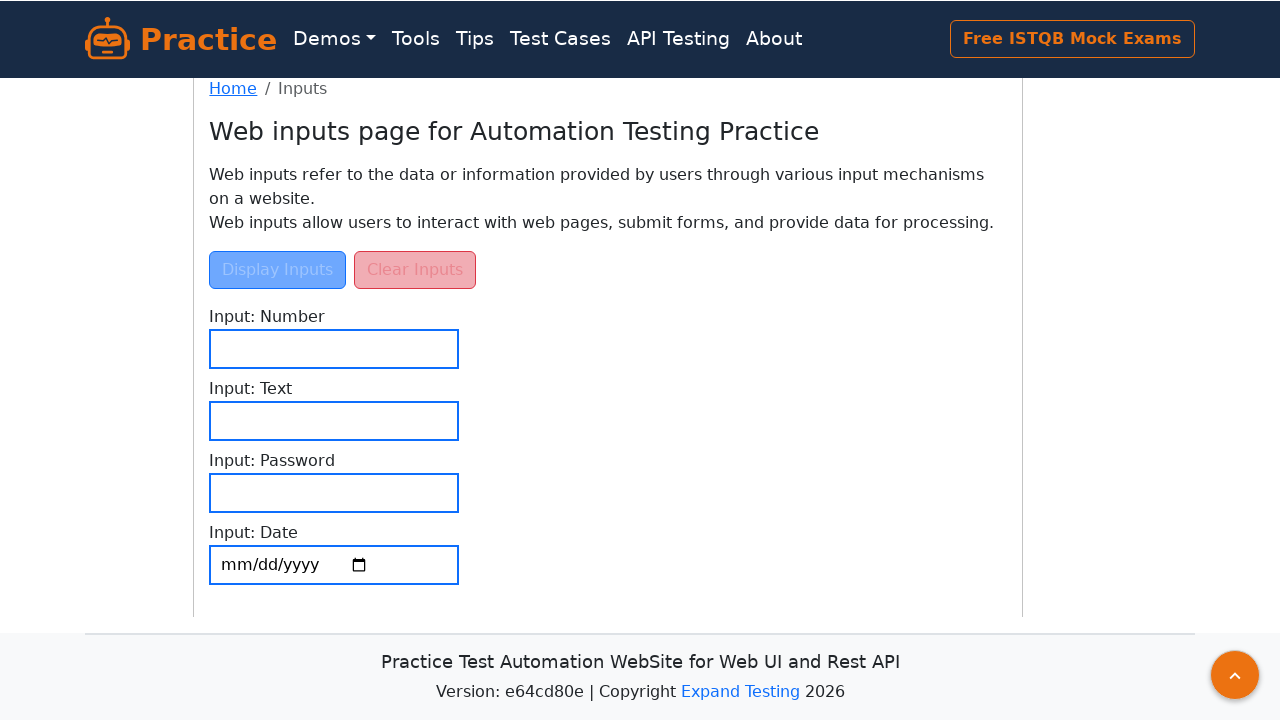

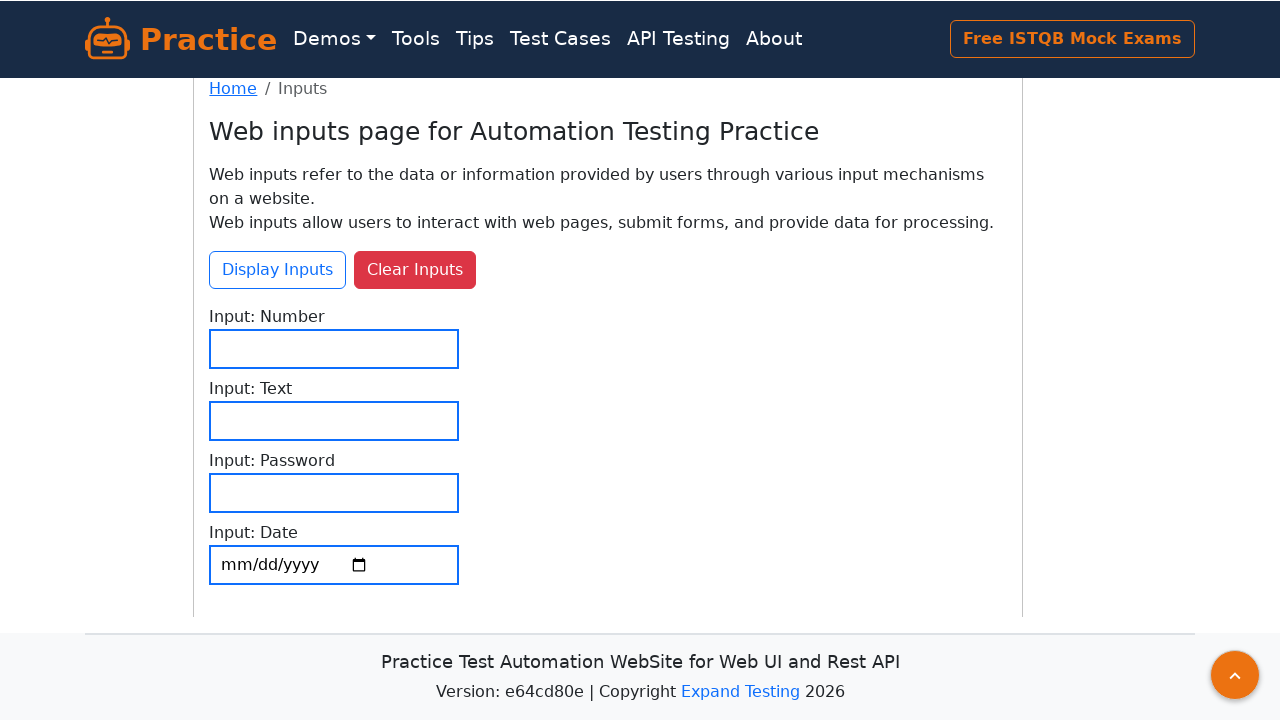